Tests that pressing the arrow up key on a number input field increments the value to 1

Starting URL: http://the-internet.herokuapp.com/inputs

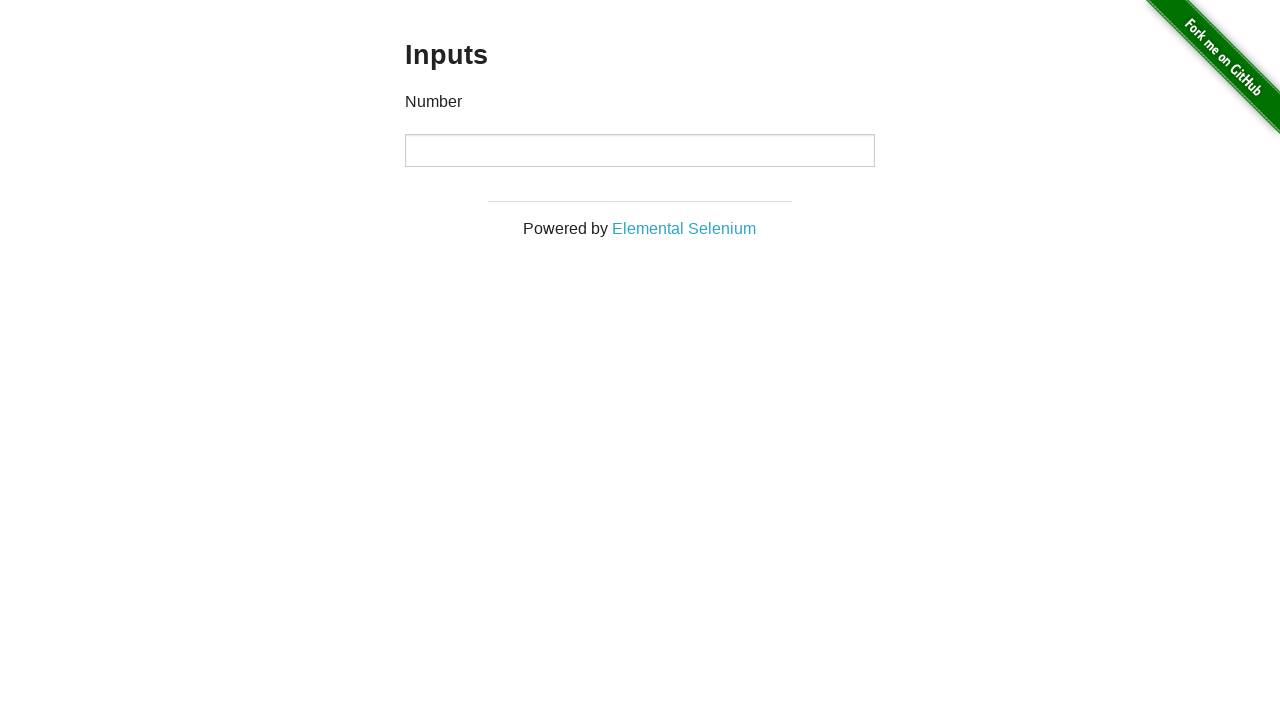

Navigated to the-internet.herokuapp.com/inputs
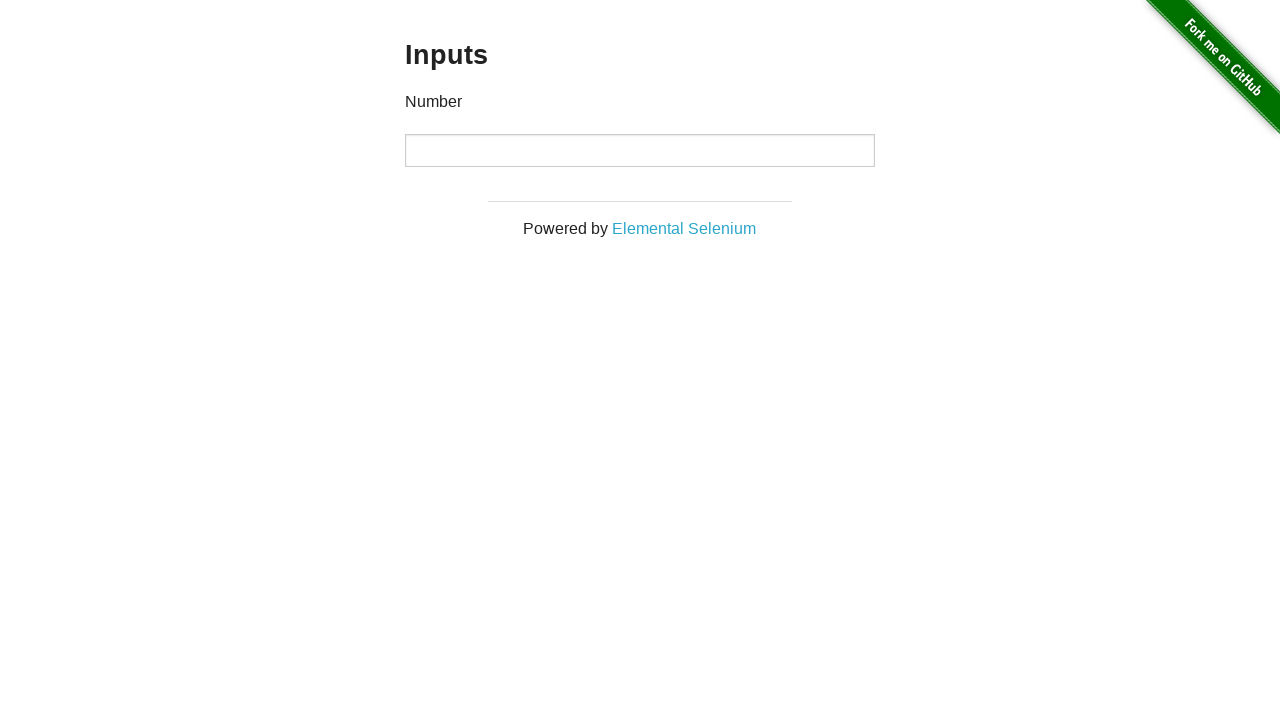

Located the number input field
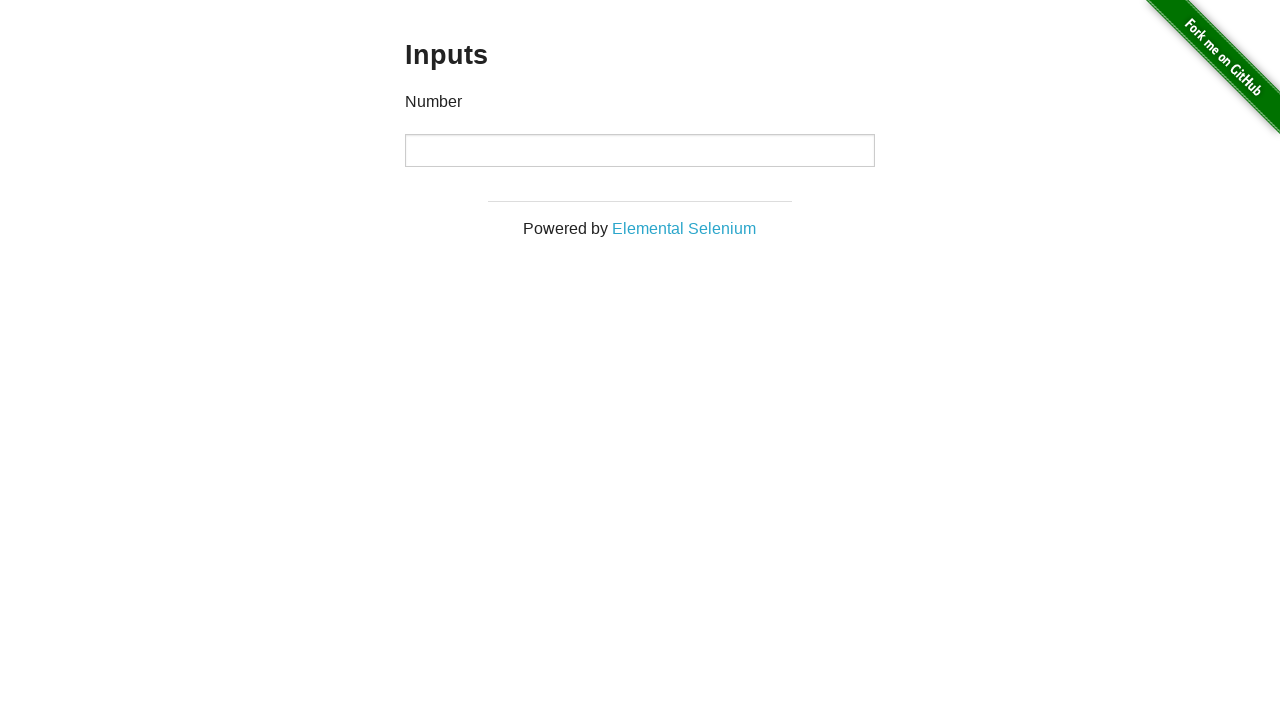

Pressed arrow up key to increment the value on input
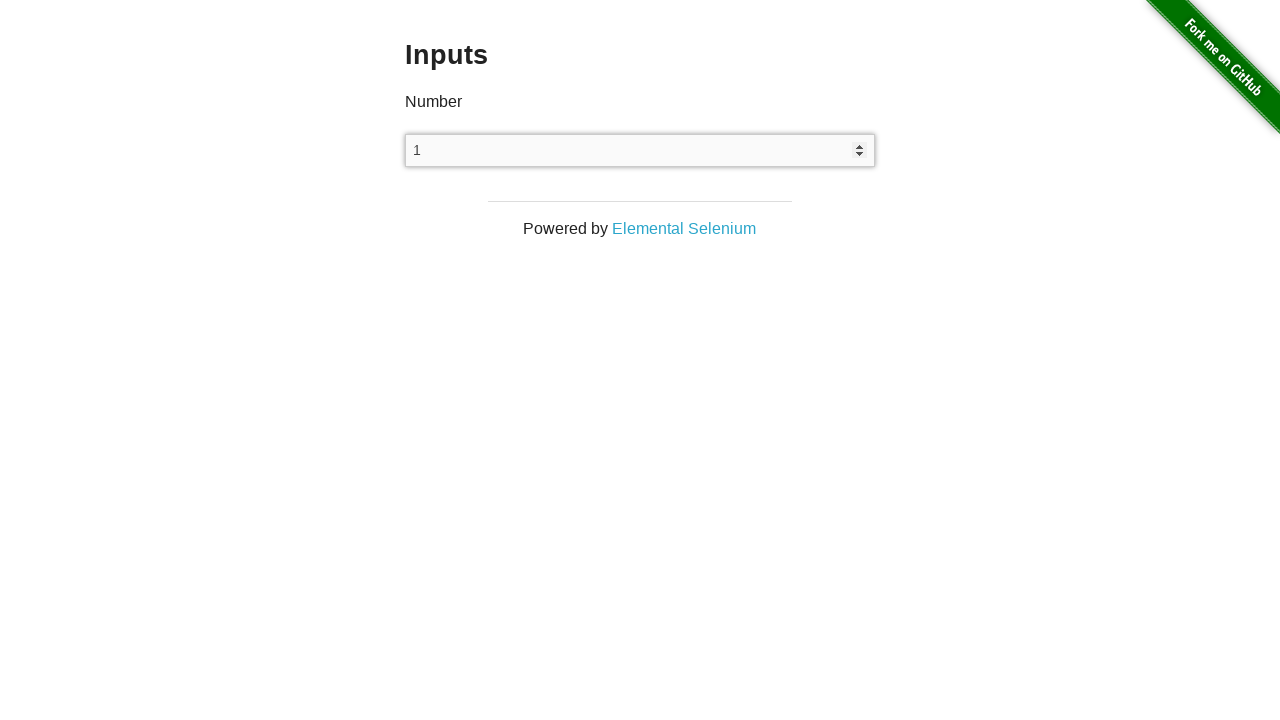

Verified that the input value is '1' after pressing arrow up
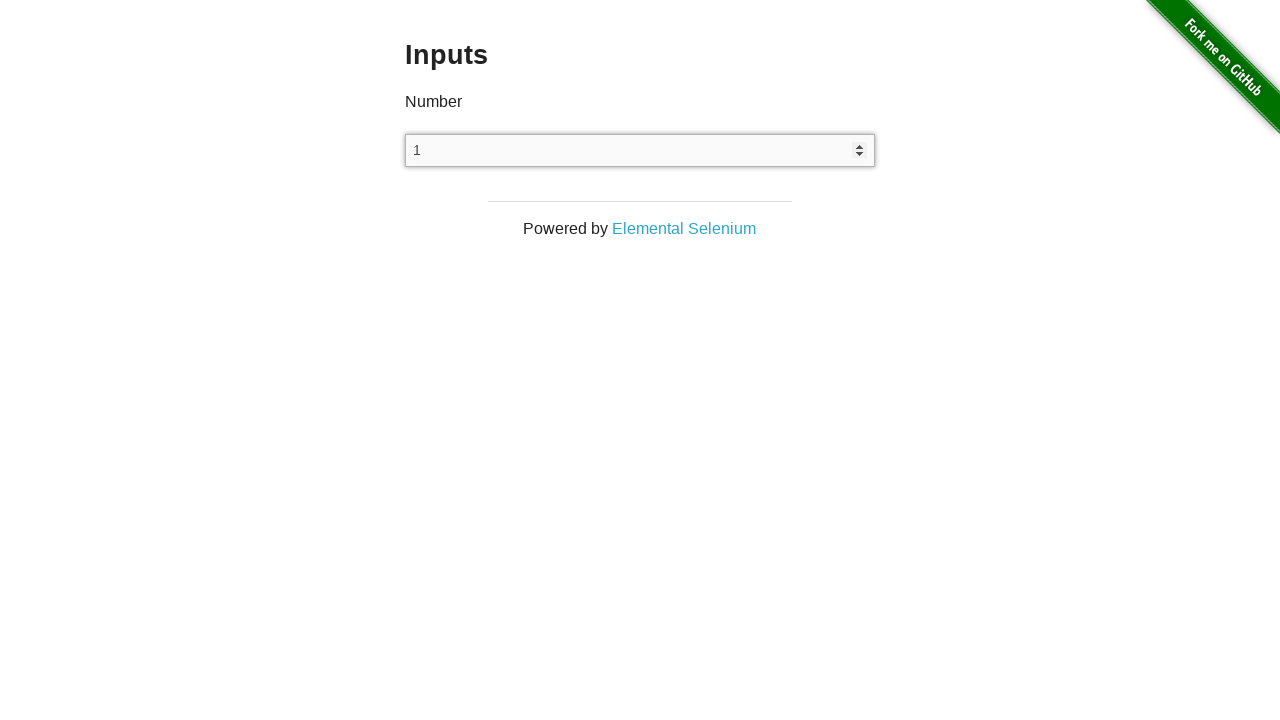

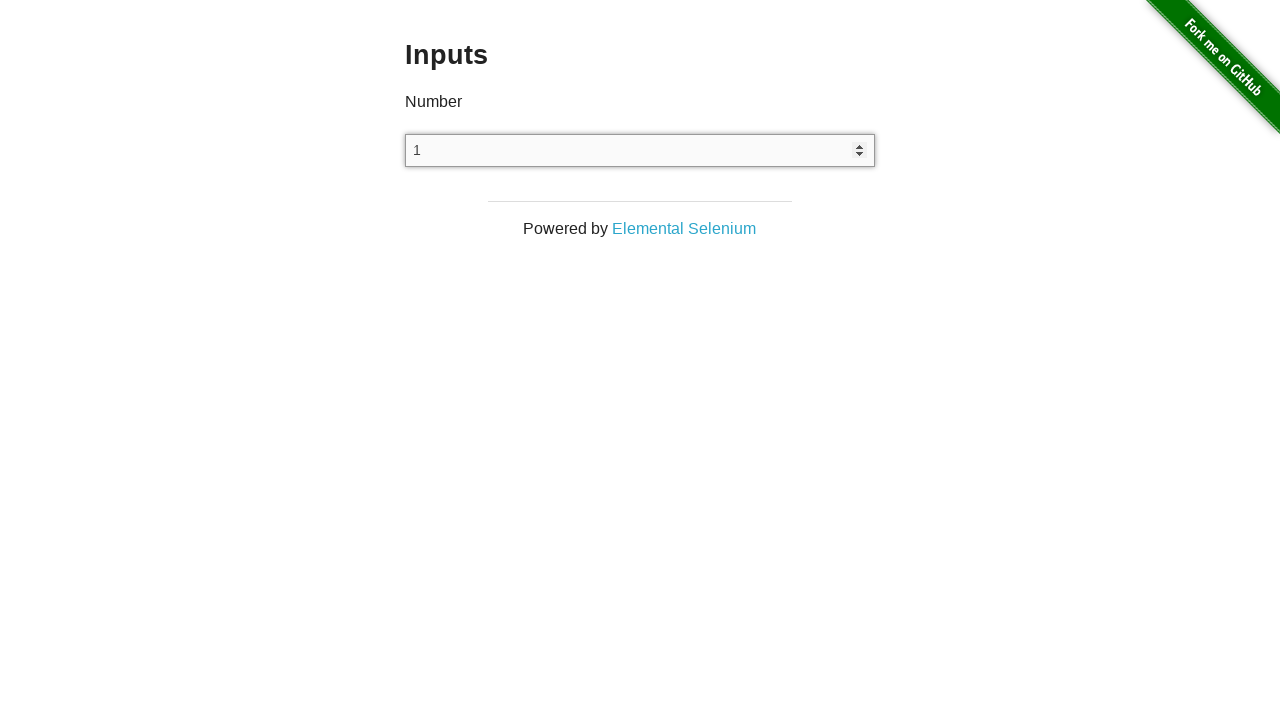